Tests handling of JavaScript alerts, confirmations, and prompts by triggering each type of popup and interacting with them

Starting URL: http://only-testing-blog.blogspot.in/2014/01/textbox.html

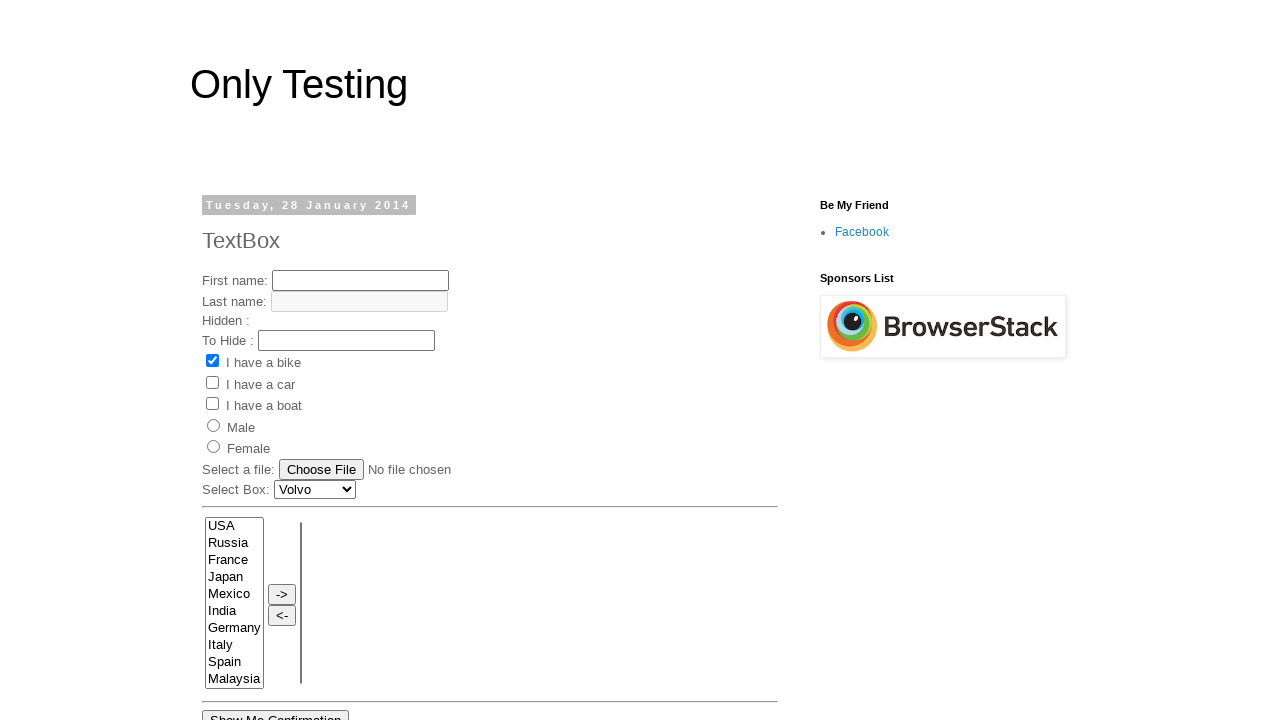

Clicked 'Show Me Alert' button to trigger alert popup at (252, 360) on xpath=//input[@value='Show Me Alert']
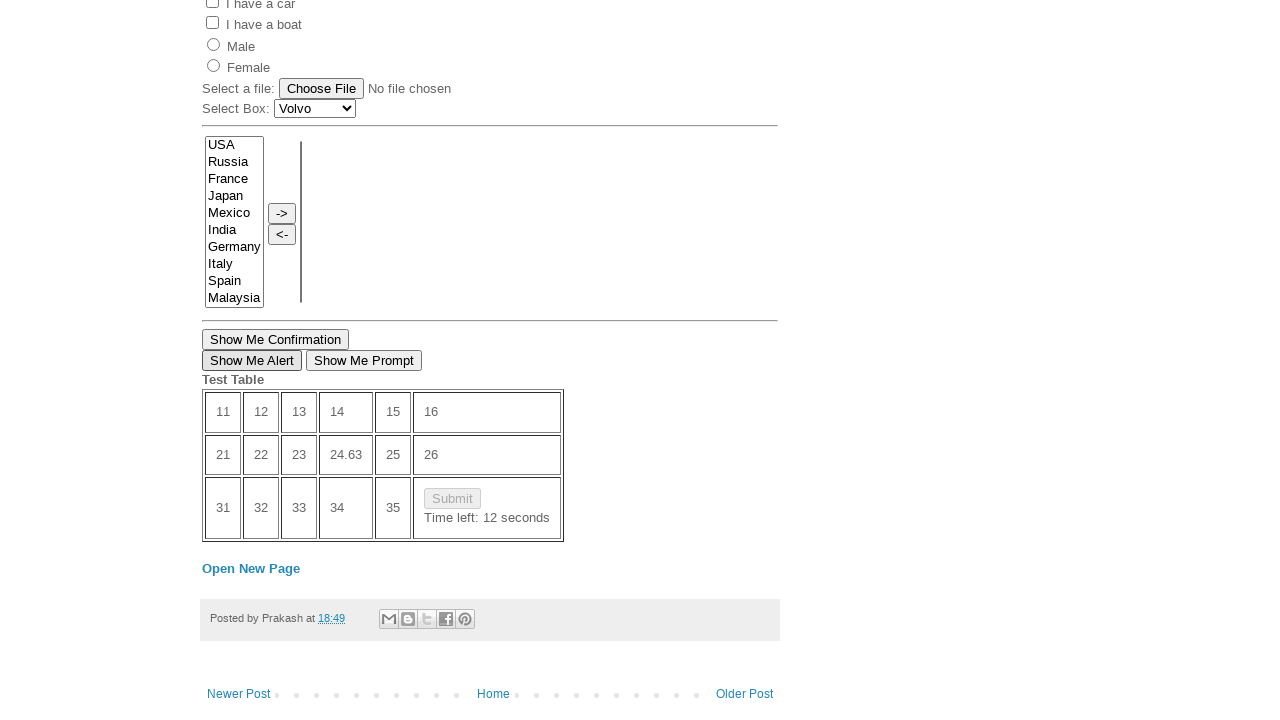

Set up dialog handler to accept alerts
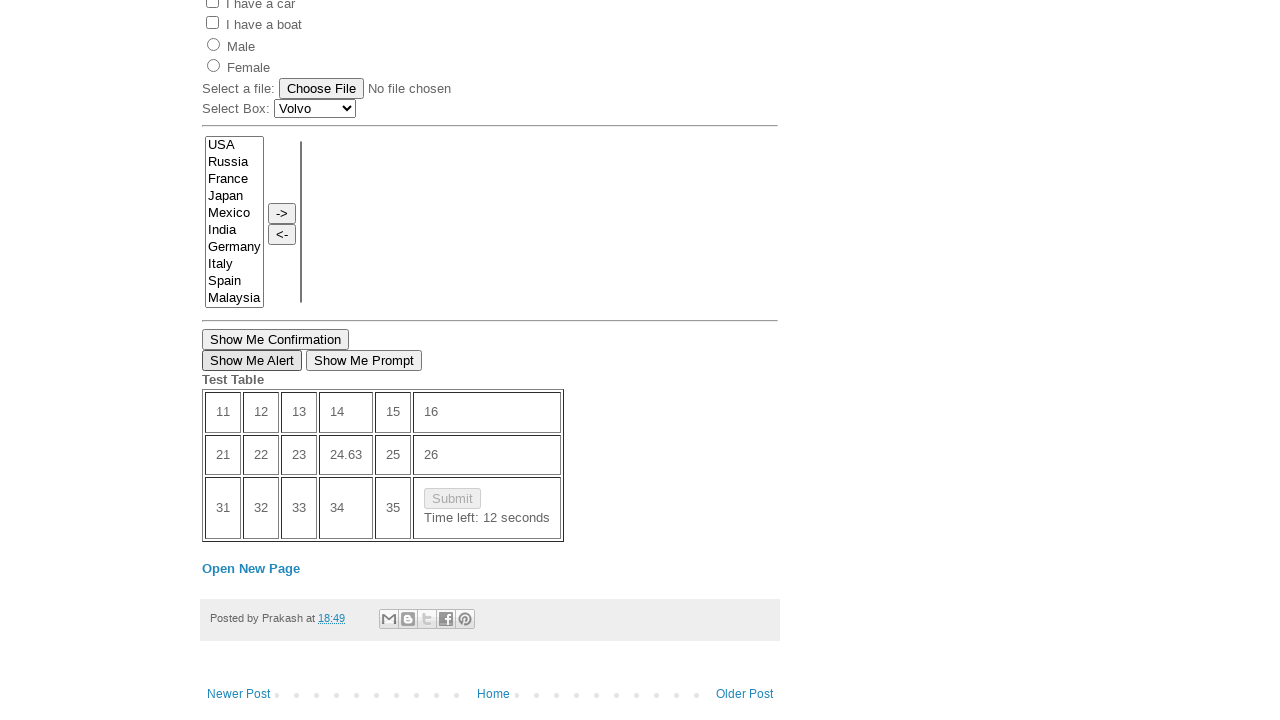

Clicked 'Show Me Confirmation' button to trigger confirmation popup at (276, 339) on xpath=//button[contains(text(),'Show Me Confirmation')]
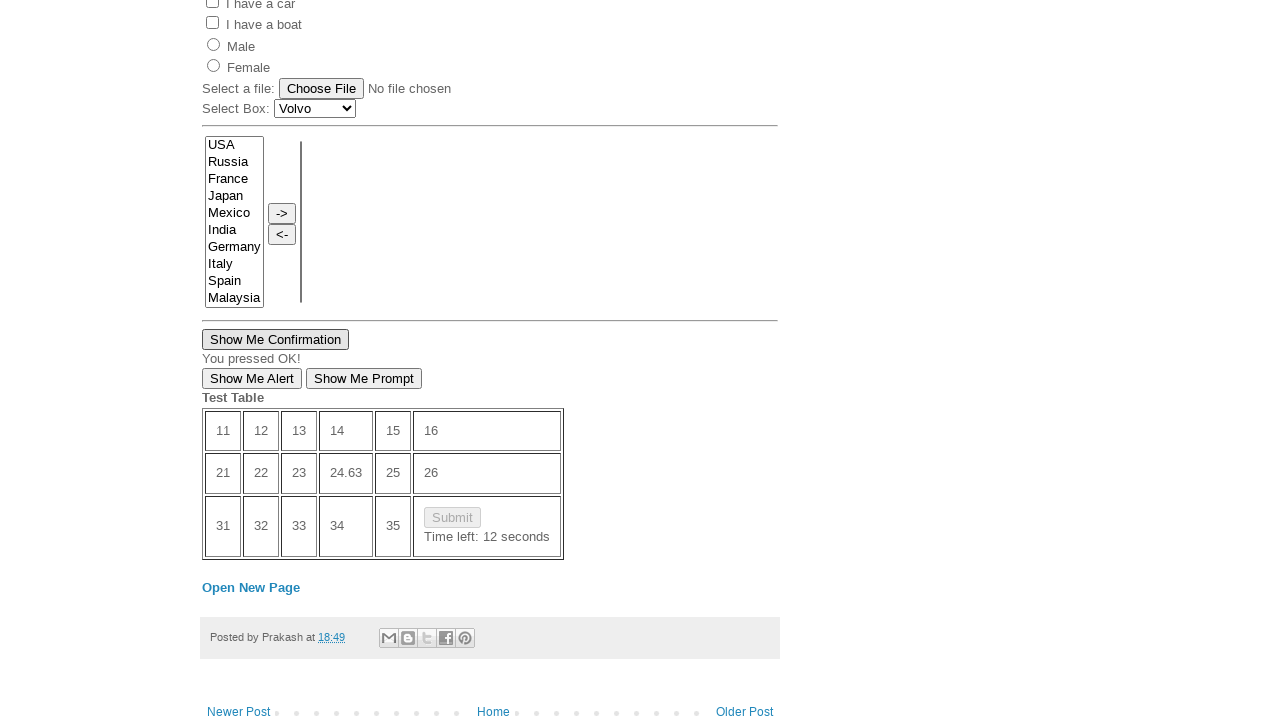

Set up dialog handler to dismiss confirmation popup
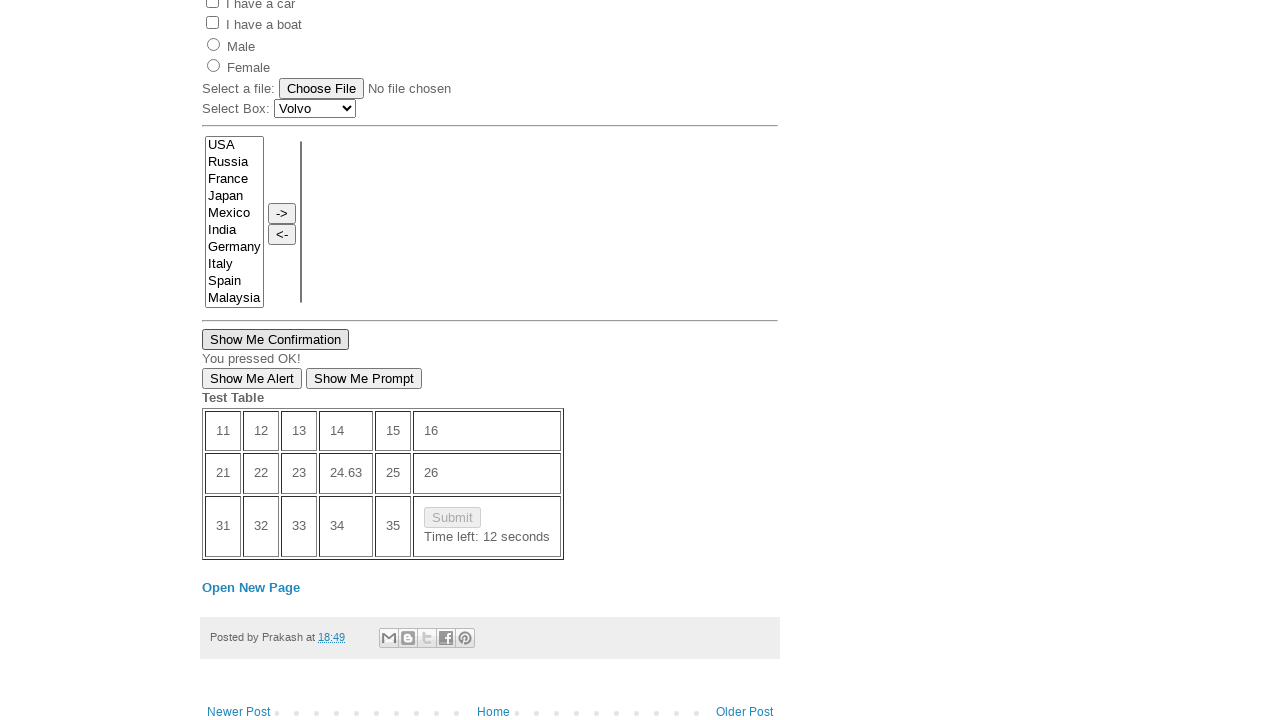

Set up dialog handler for prompt popup to accept with text 'This is Krishna'
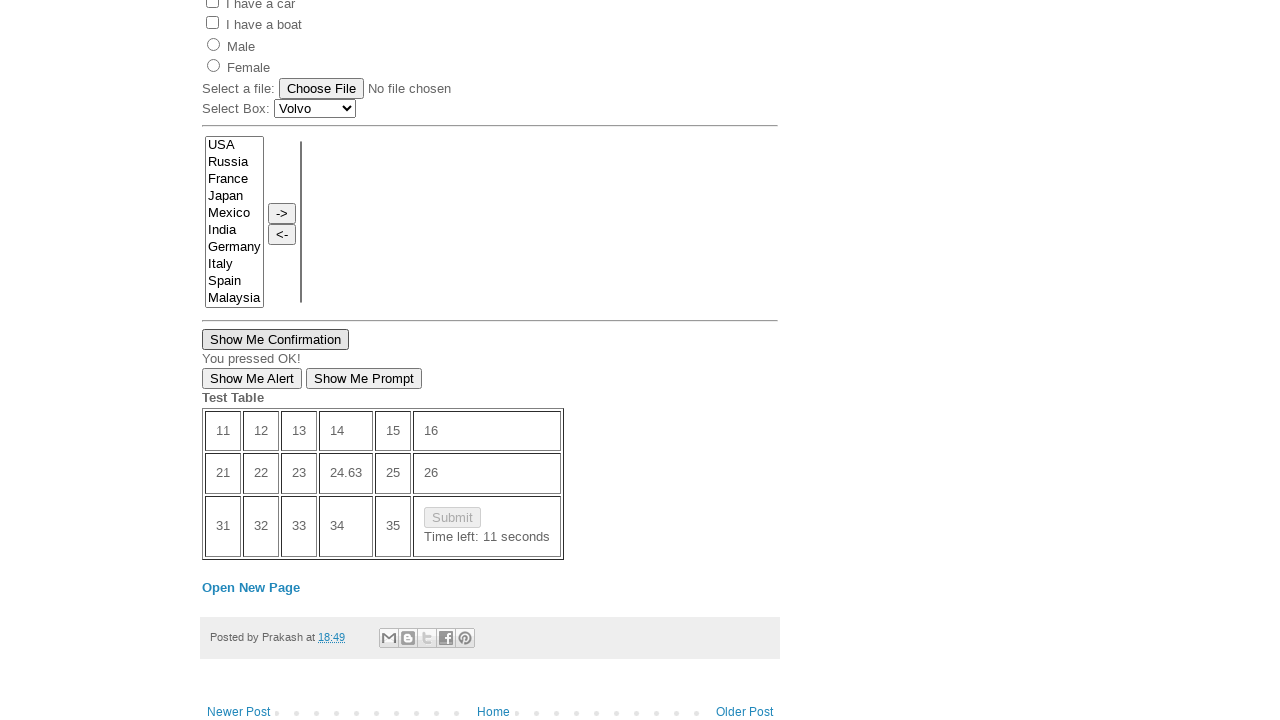

Clicked 'Show Me Prompt' button to trigger prompt popup at (364, 379) on xpath=//button[contains(.,'Show Me Prompt')]
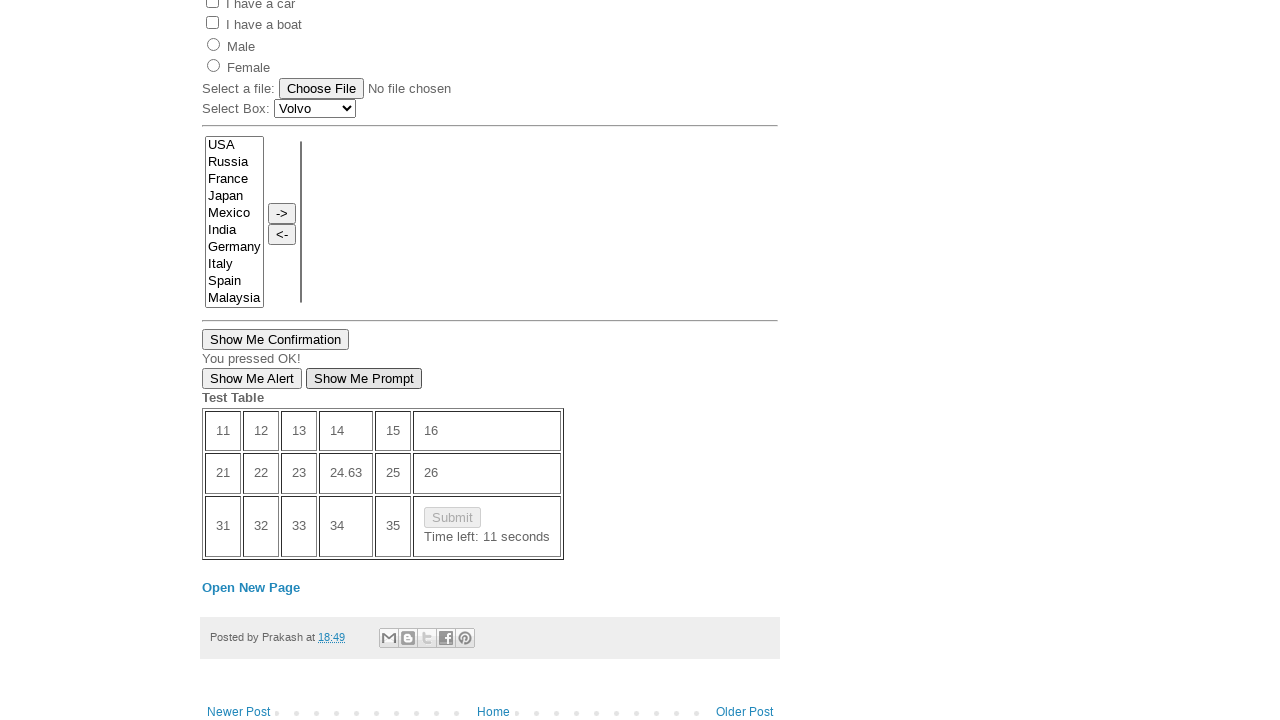

Verified page title is 'Only Testing: TextBox'
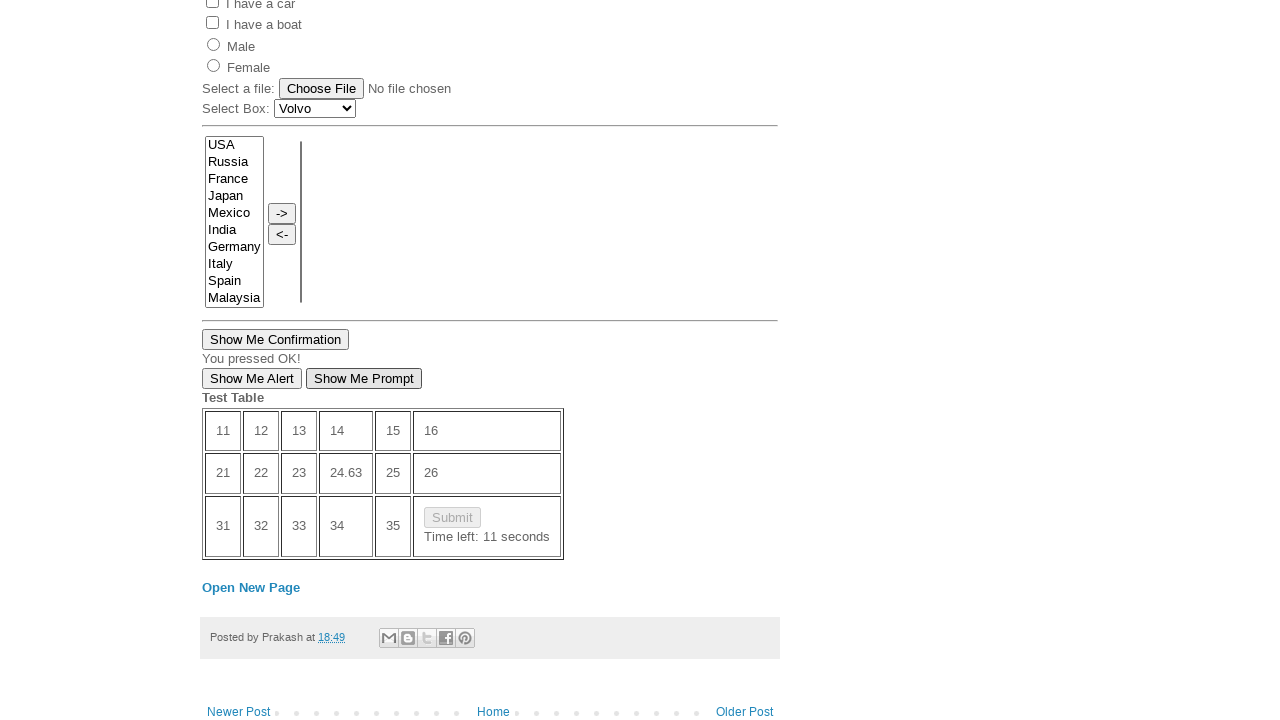

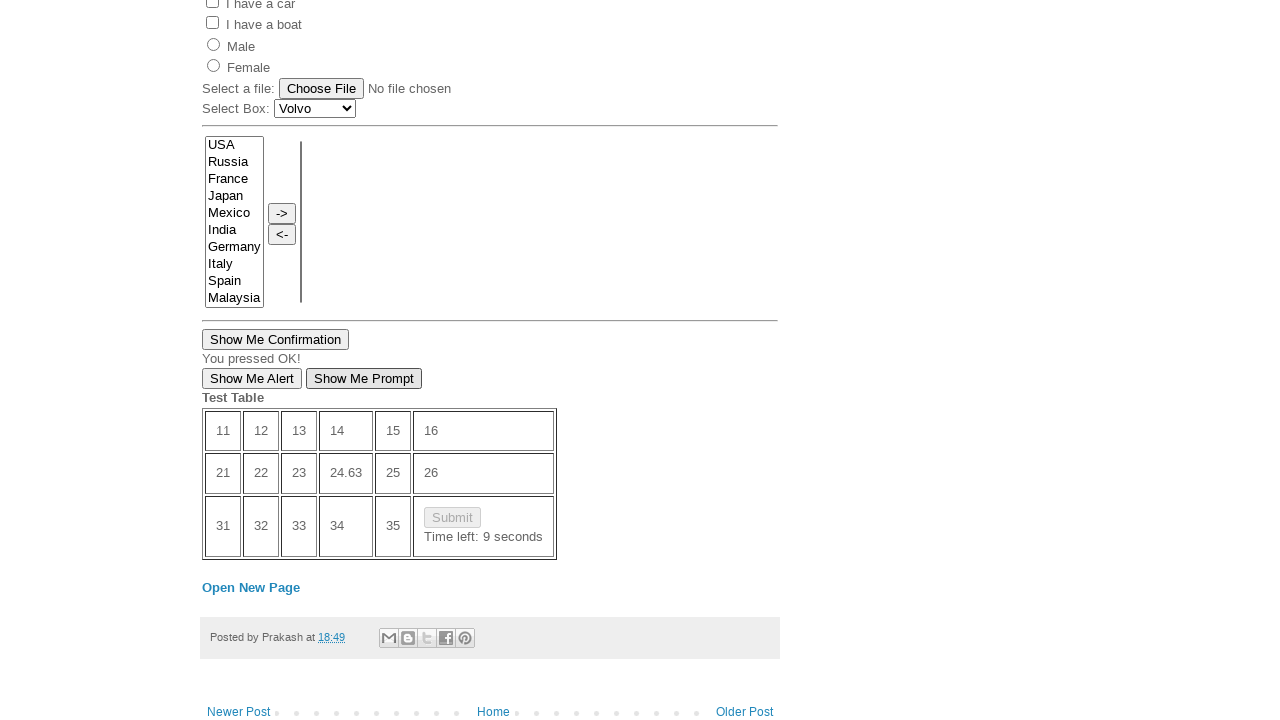